Tests iframe handling by switching to a frame, clicking an item inside the frame, switching back to the main content, and clicking a download link

Starting URL: https://jqueryui.com/selectable/

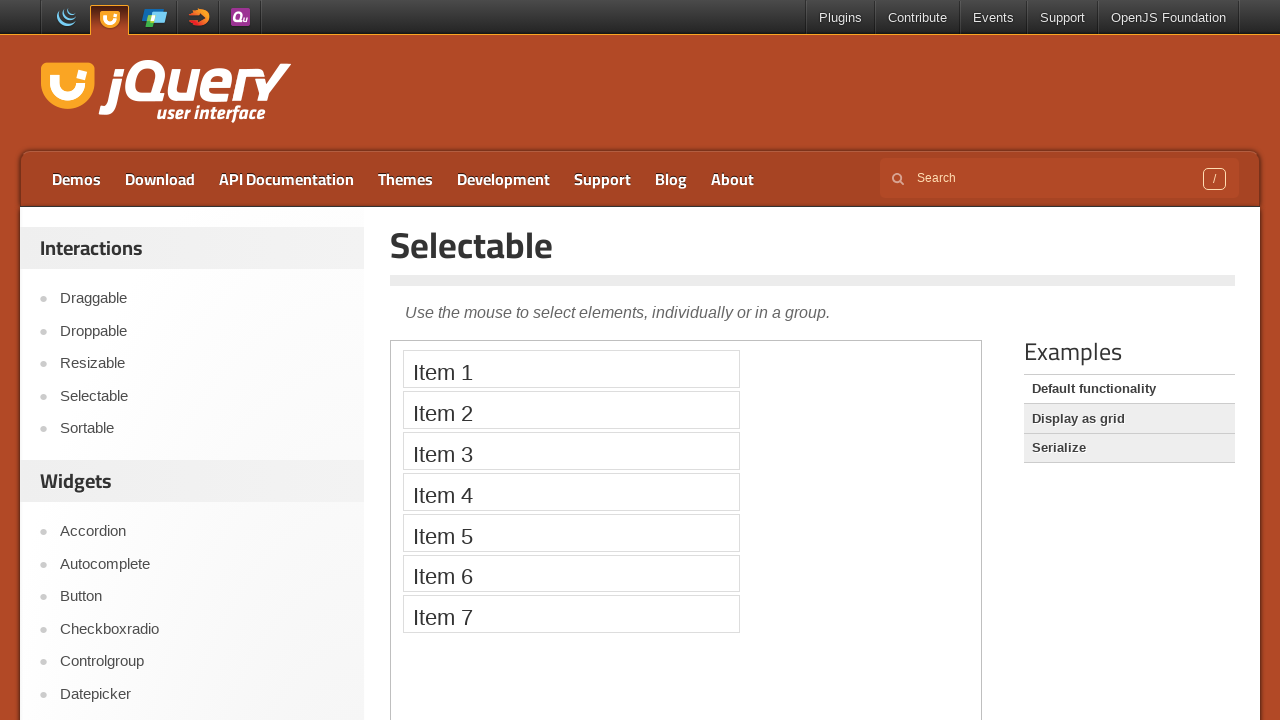

Located iframe.demo-frame
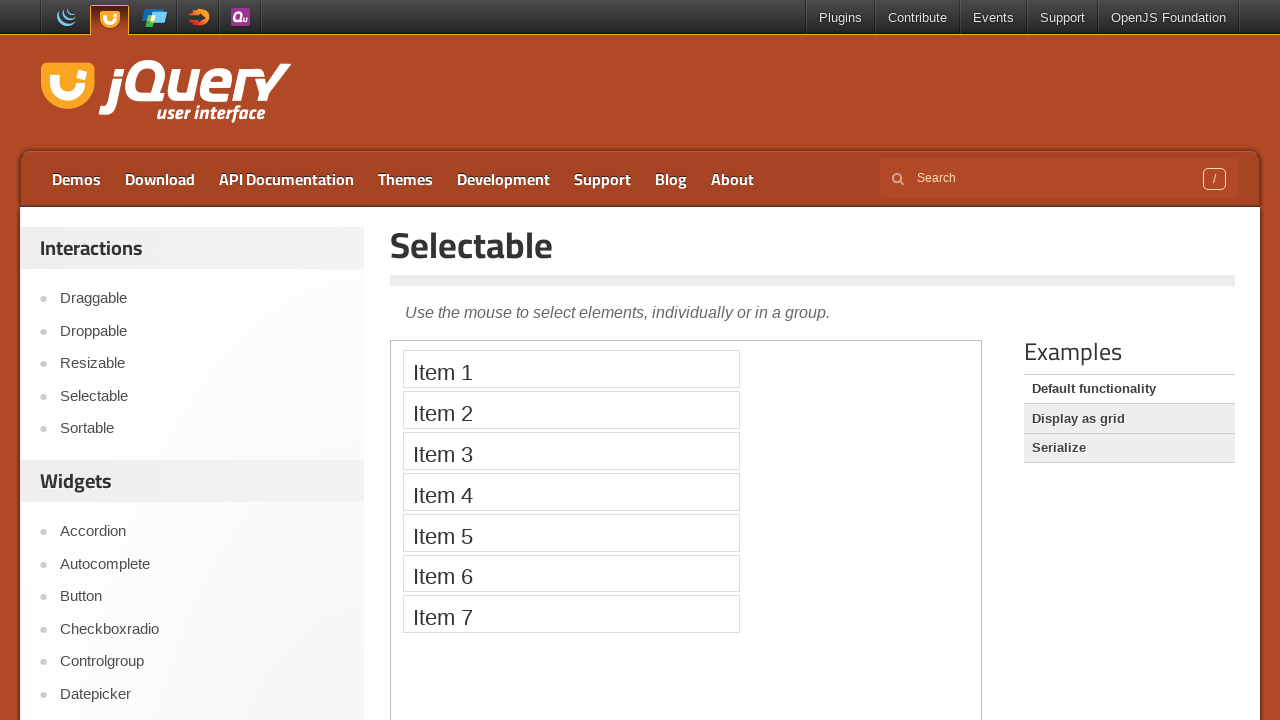

Clicked Item 1 inside the iframe at (571, 369) on iframe.demo-frame >> internal:control=enter-frame >> xpath=//li[text()='Item 1']
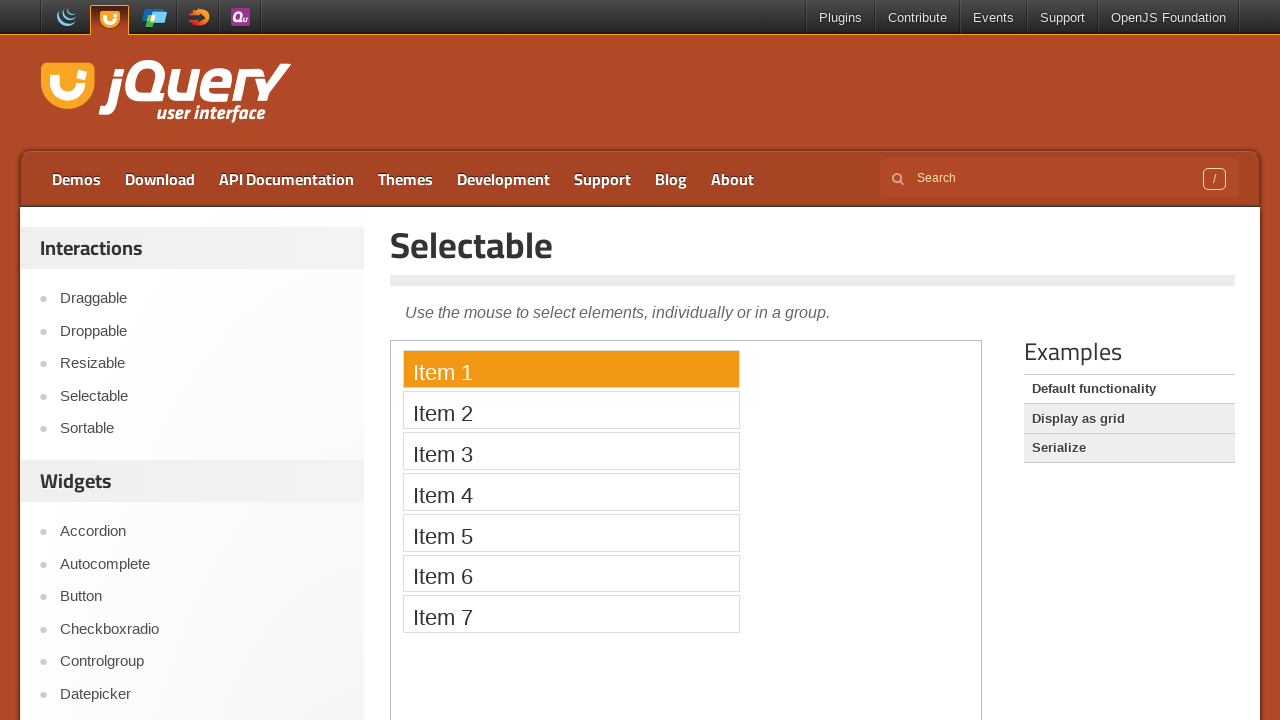

Clicked Download link in main content at (160, 179) on text=Download
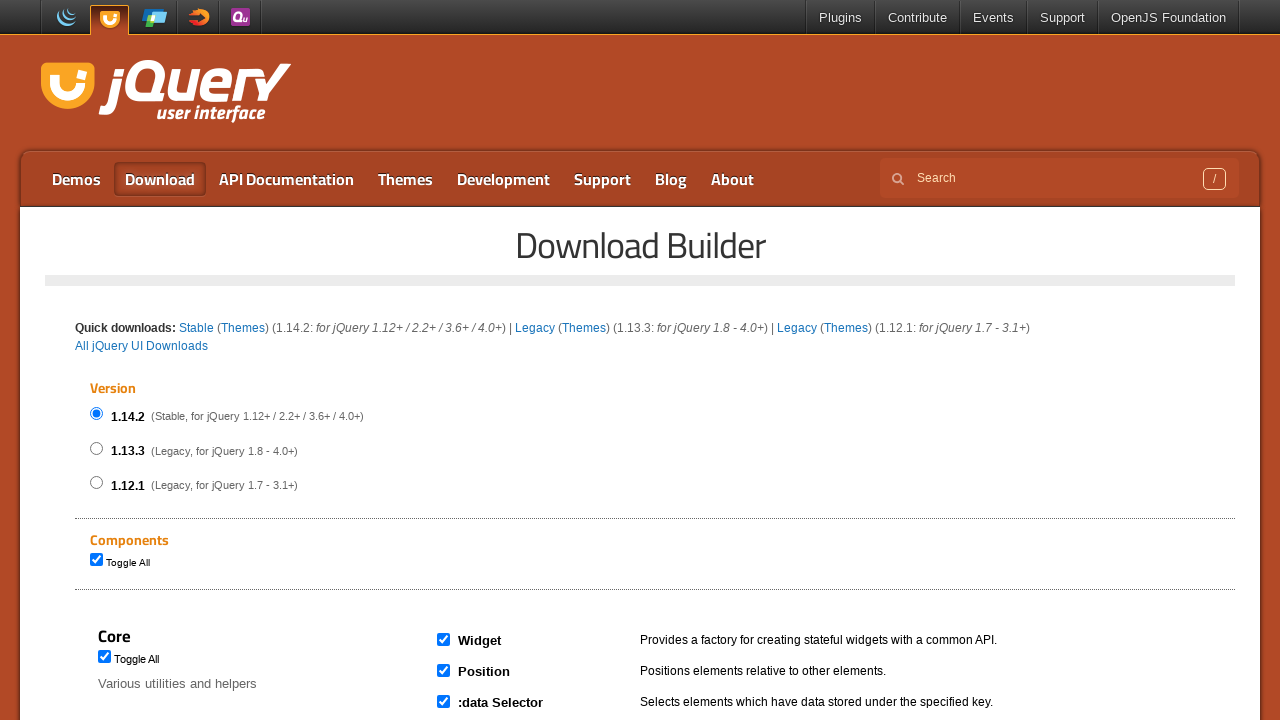

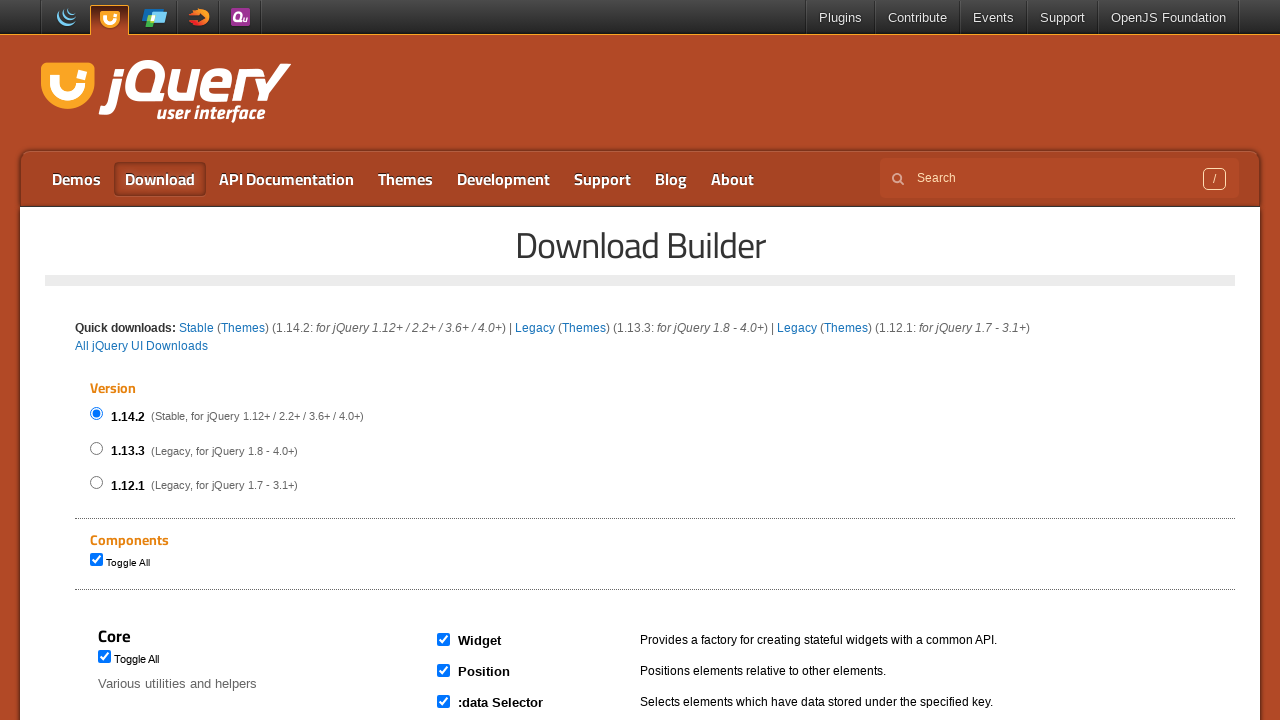